Navigates to the automation practice page and verifies that a product table exists with multiple rows

Starting URL: https://rahulshettyacademy.com/AutomationPractice/

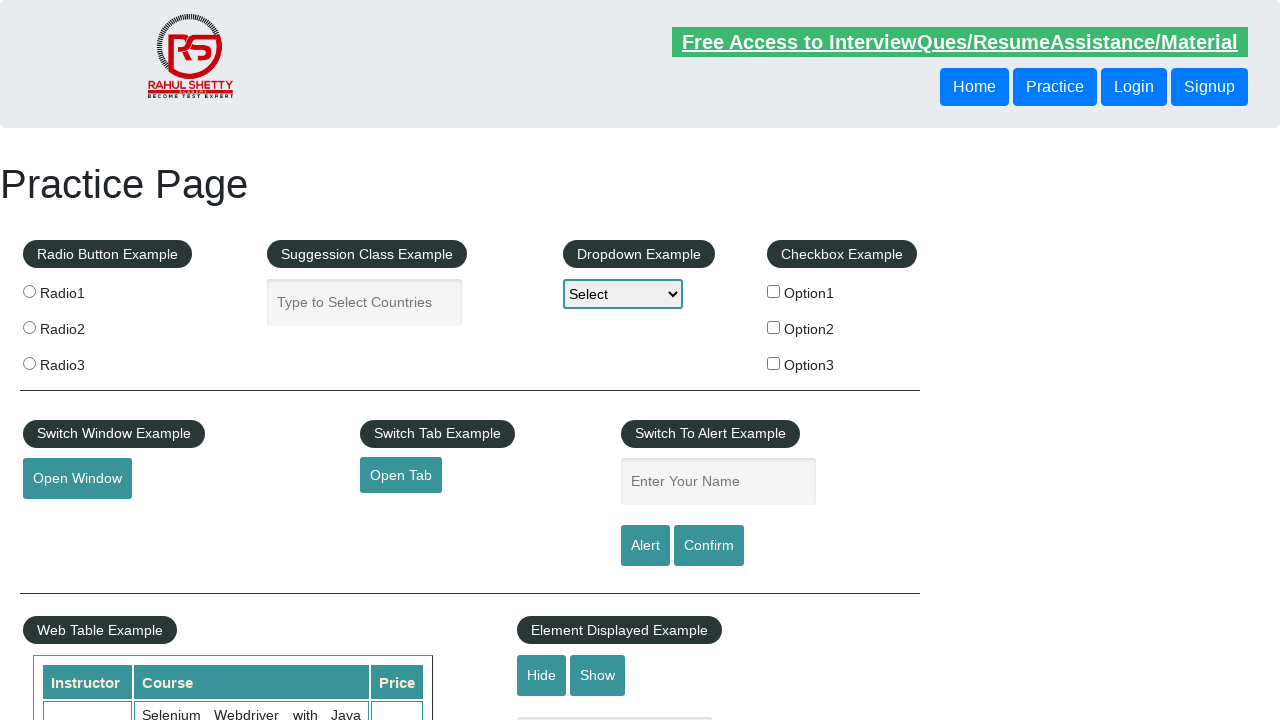

Waited for product table to be visible
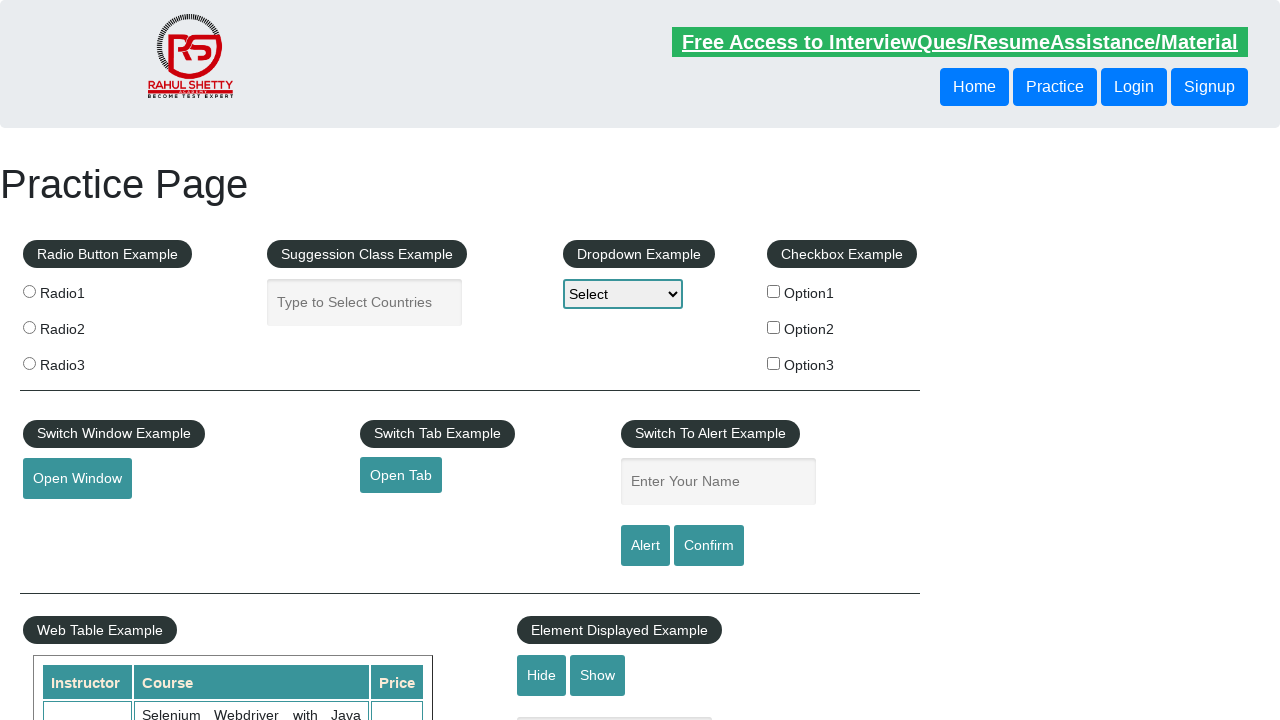

Located product table rows using XPath selector
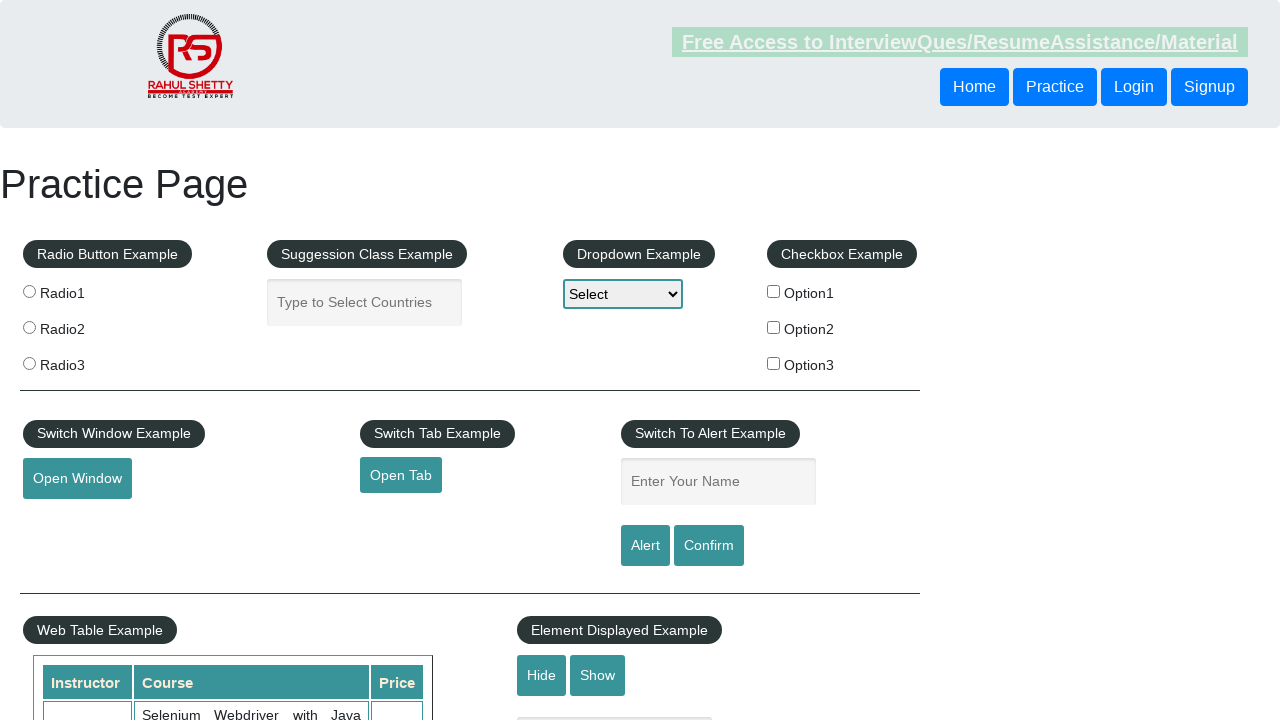

Verified first table row is present and table has content
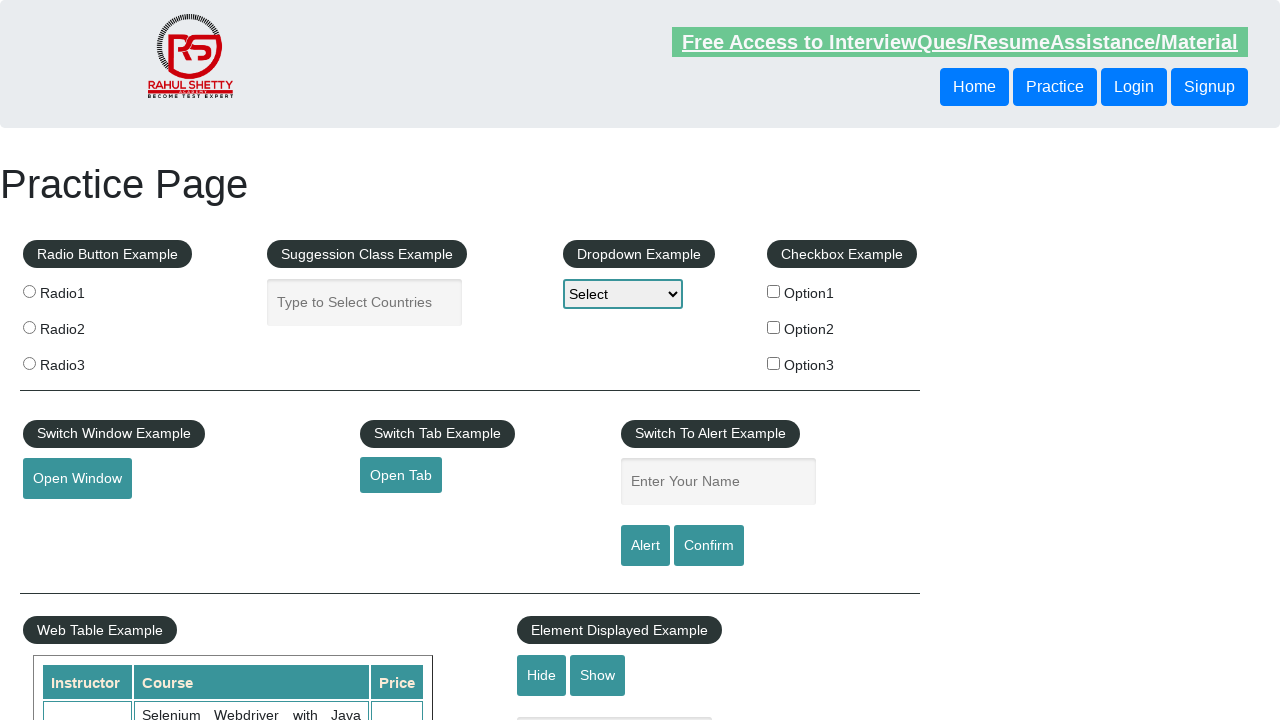

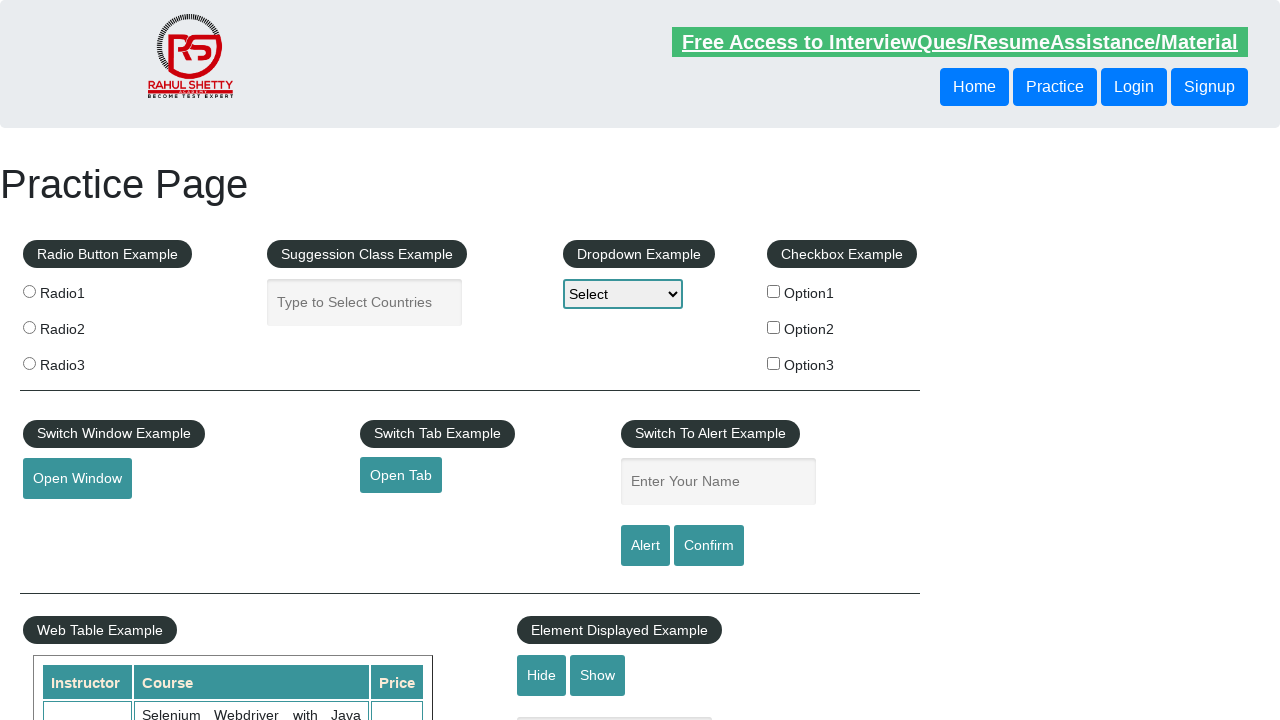